Tests dropdown selection functionality by selecting options using different methods (by index, value, and visible text)

Starting URL: https://trytestingthis.netlify.app/

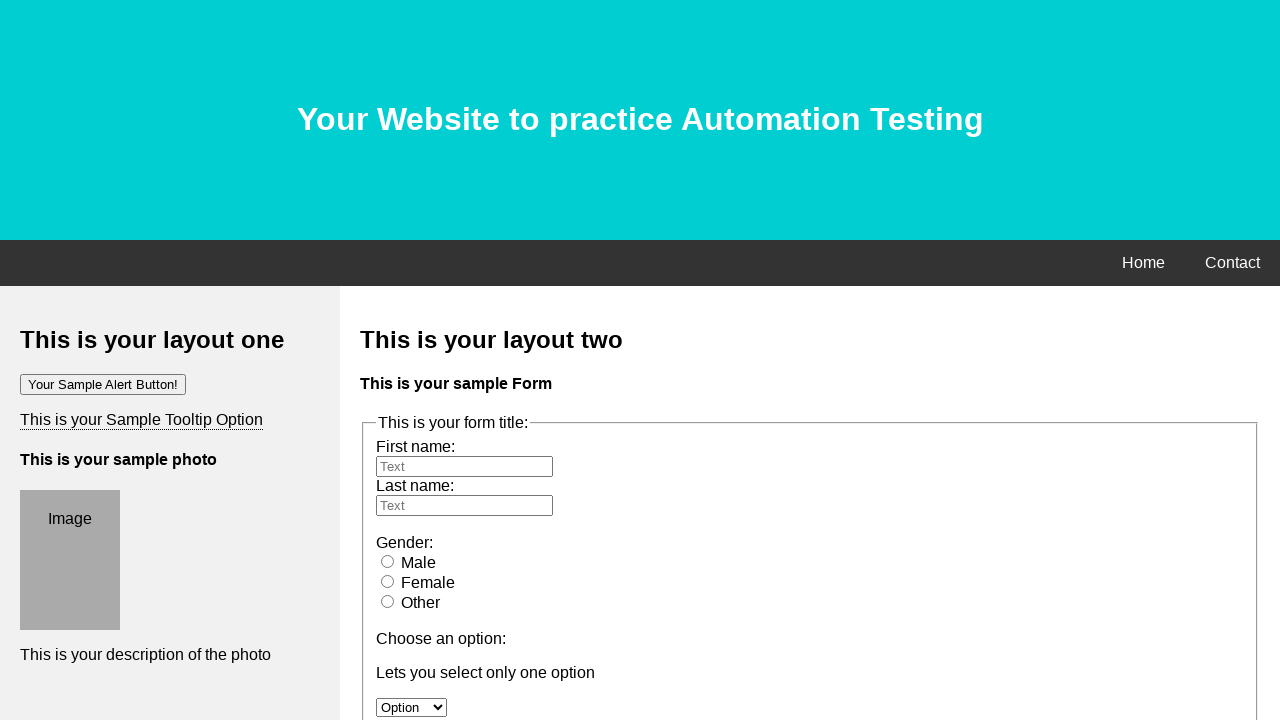

Located dropdown element with id 'option'
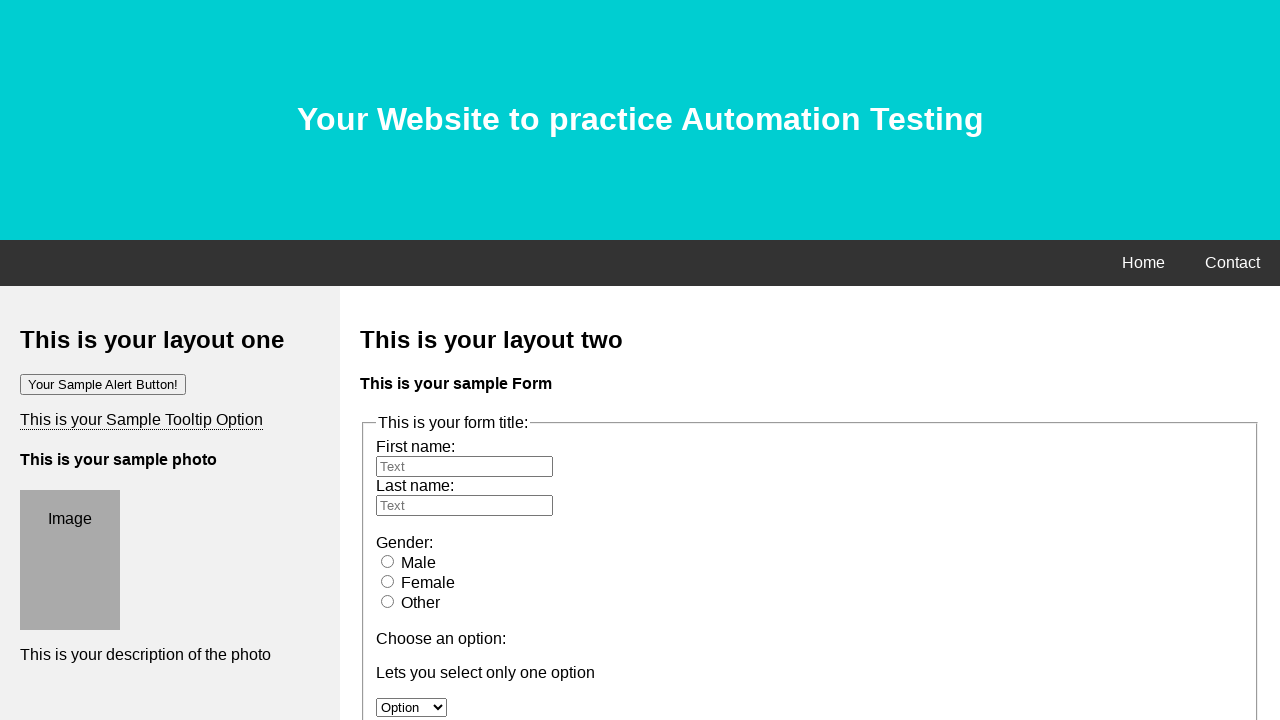

Selected dropdown option by index 1 on select#option
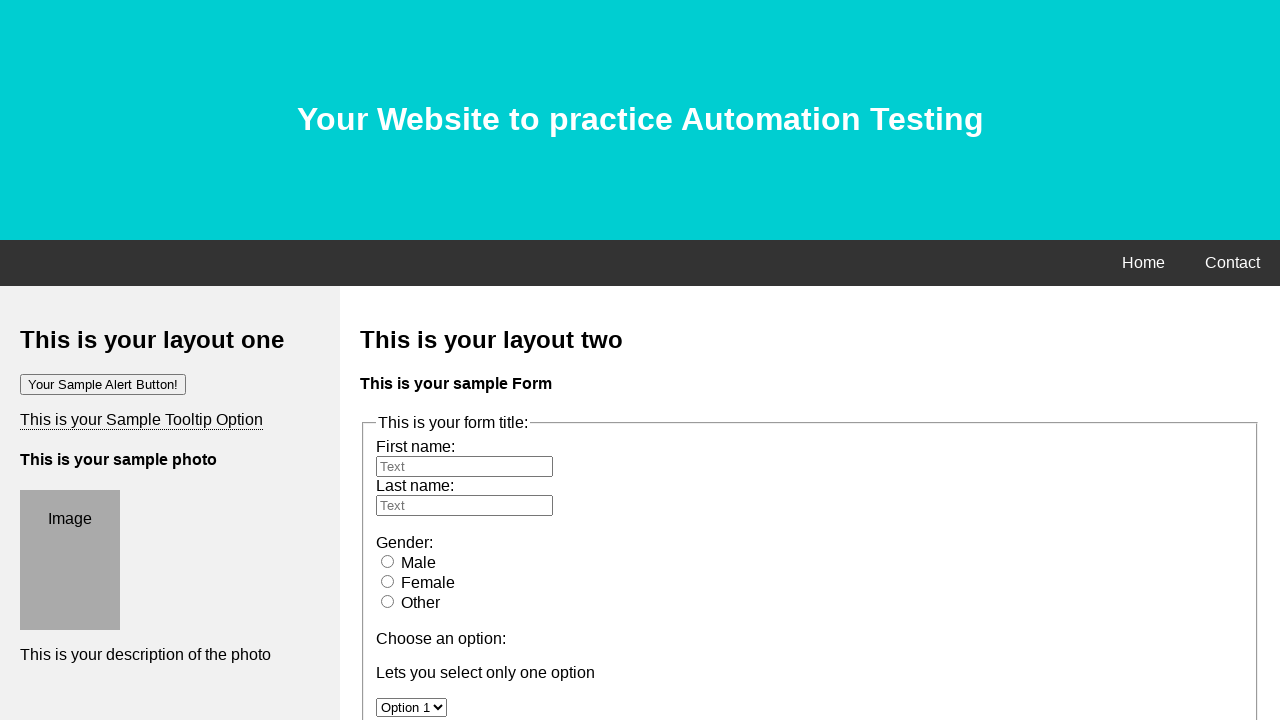

Selected dropdown option by value 'option 2' on select#option
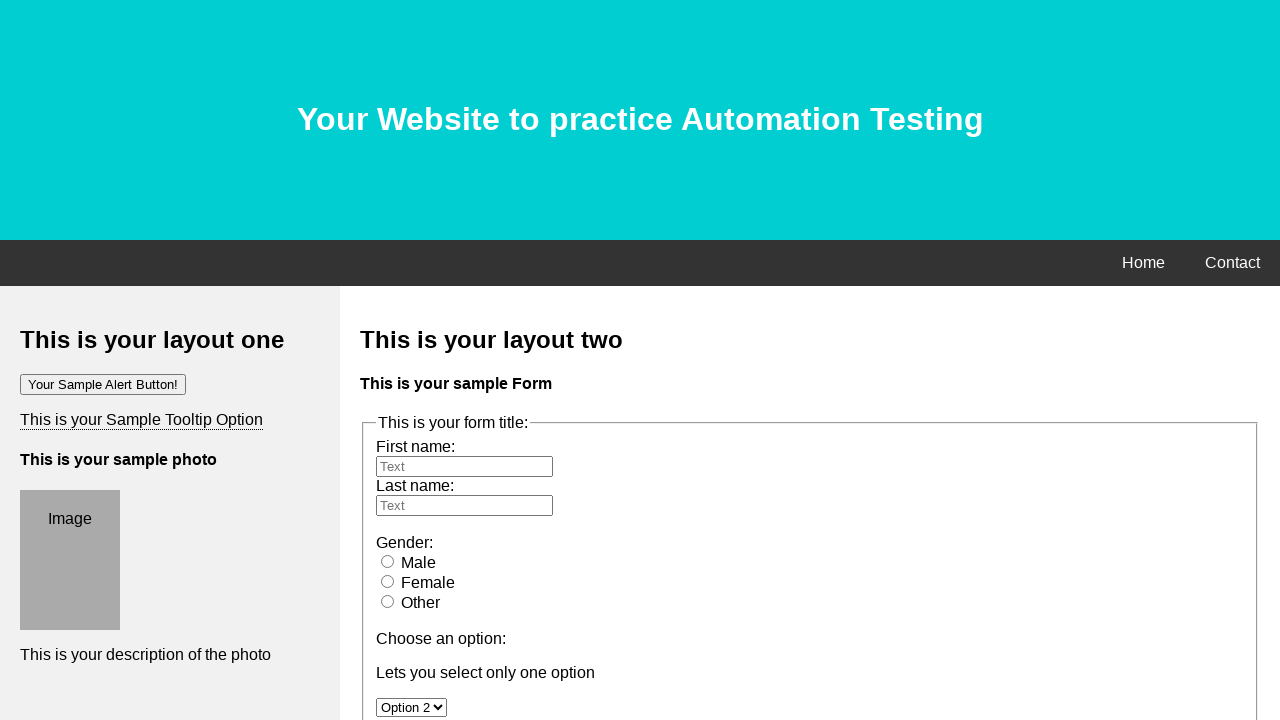

Selected dropdown option by visible text 'Option 3' on select#option
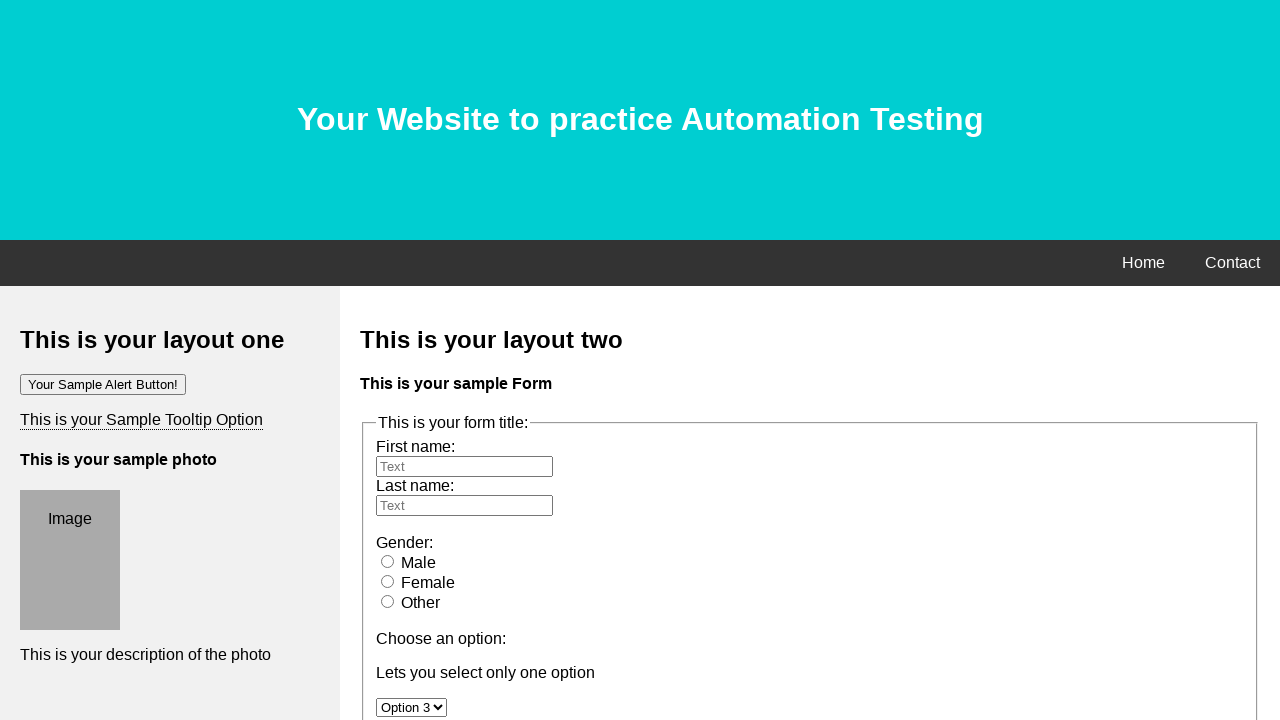

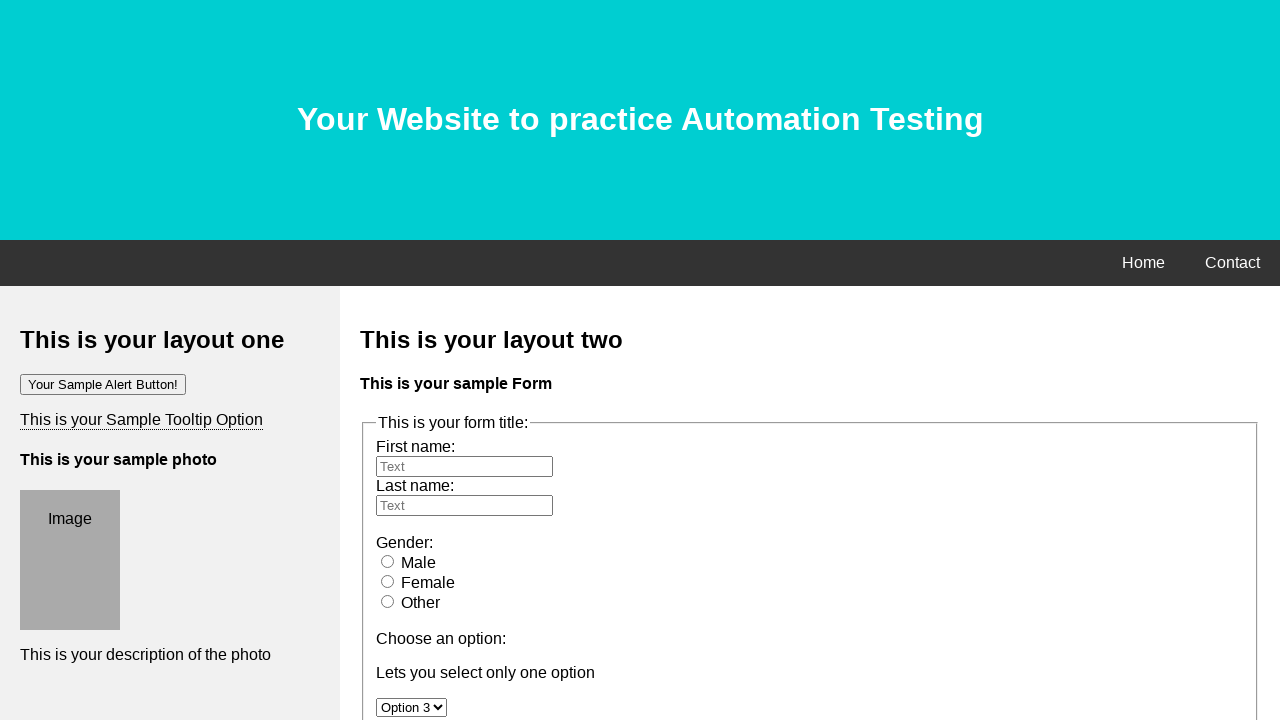